Tests marking individual items as complete by checking their toggle buttons

Starting URL: https://demo.playwright.dev/todomvc

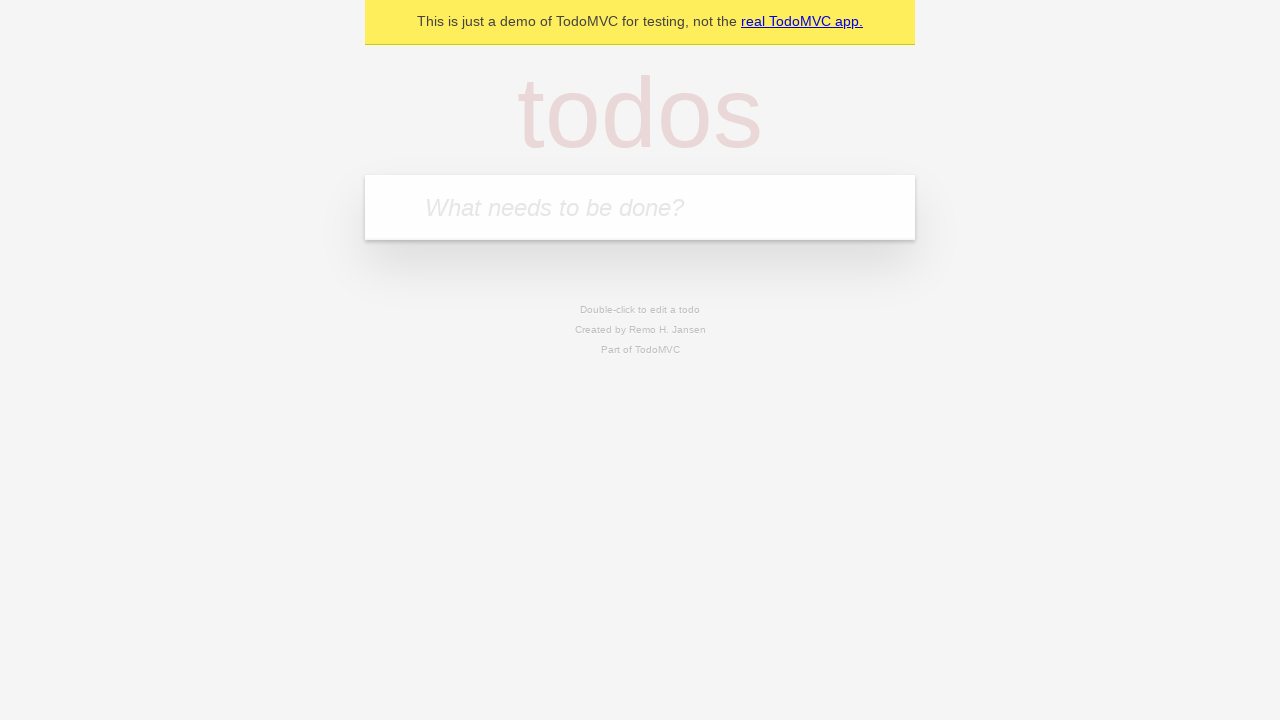

Filled new todo input with 'buy some cheese' on .new-todo
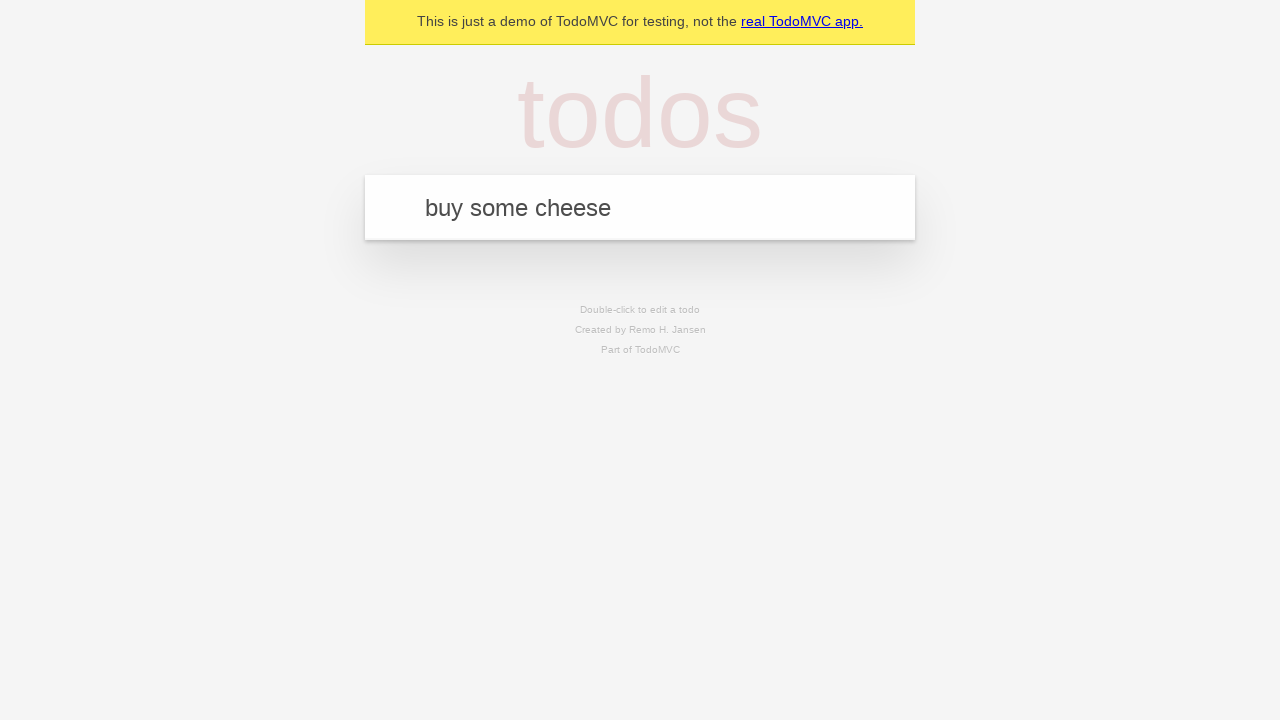

Pressed Enter to add first item on .new-todo
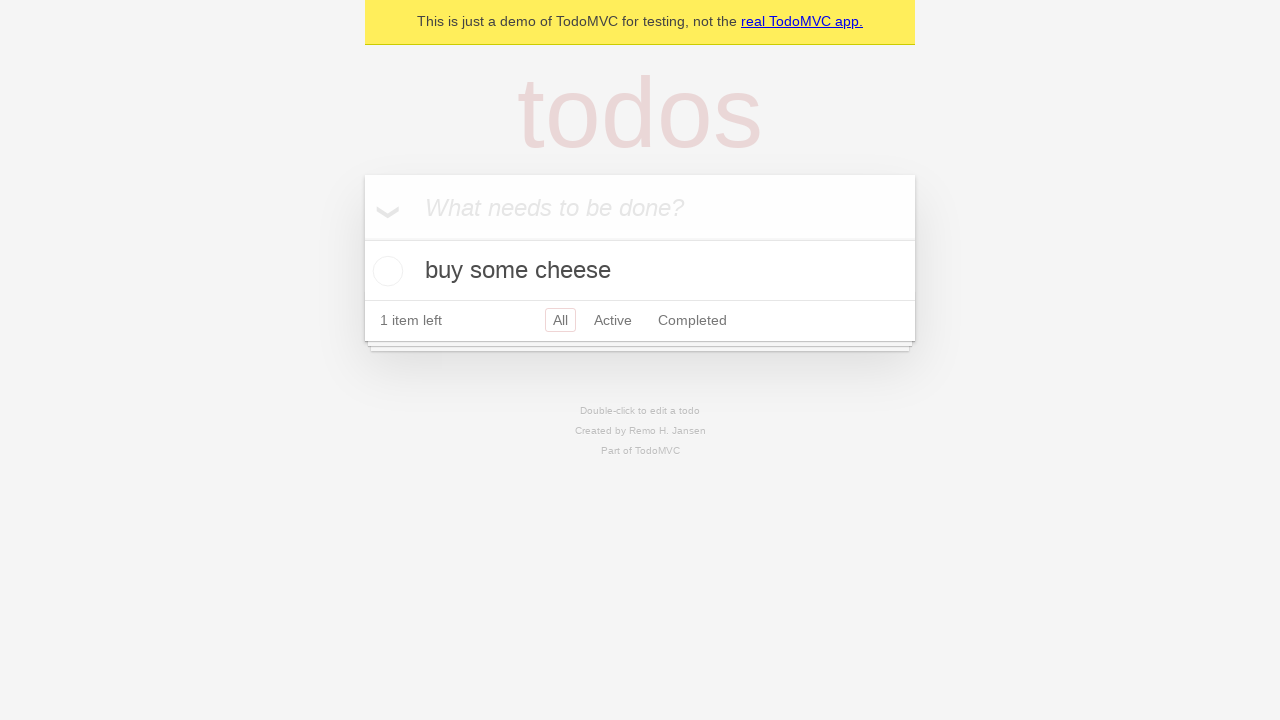

Filled new todo input with 'feed the cat' on .new-todo
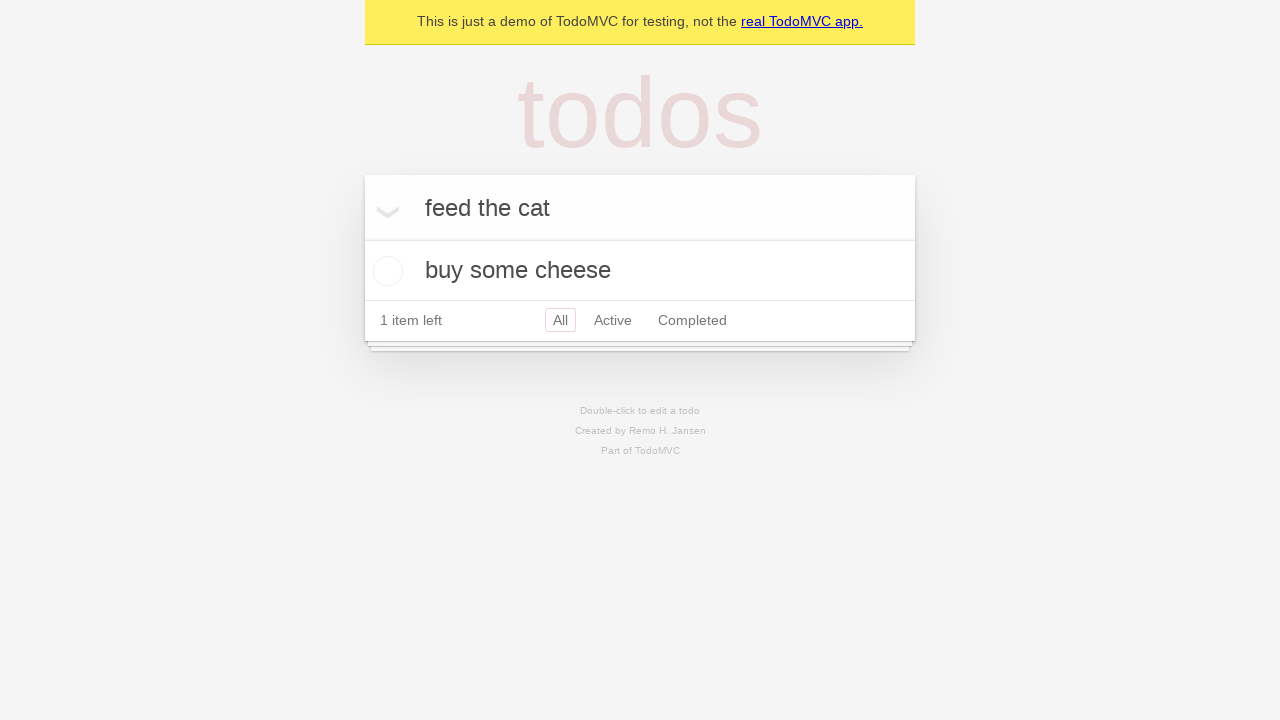

Pressed Enter to add second item on .new-todo
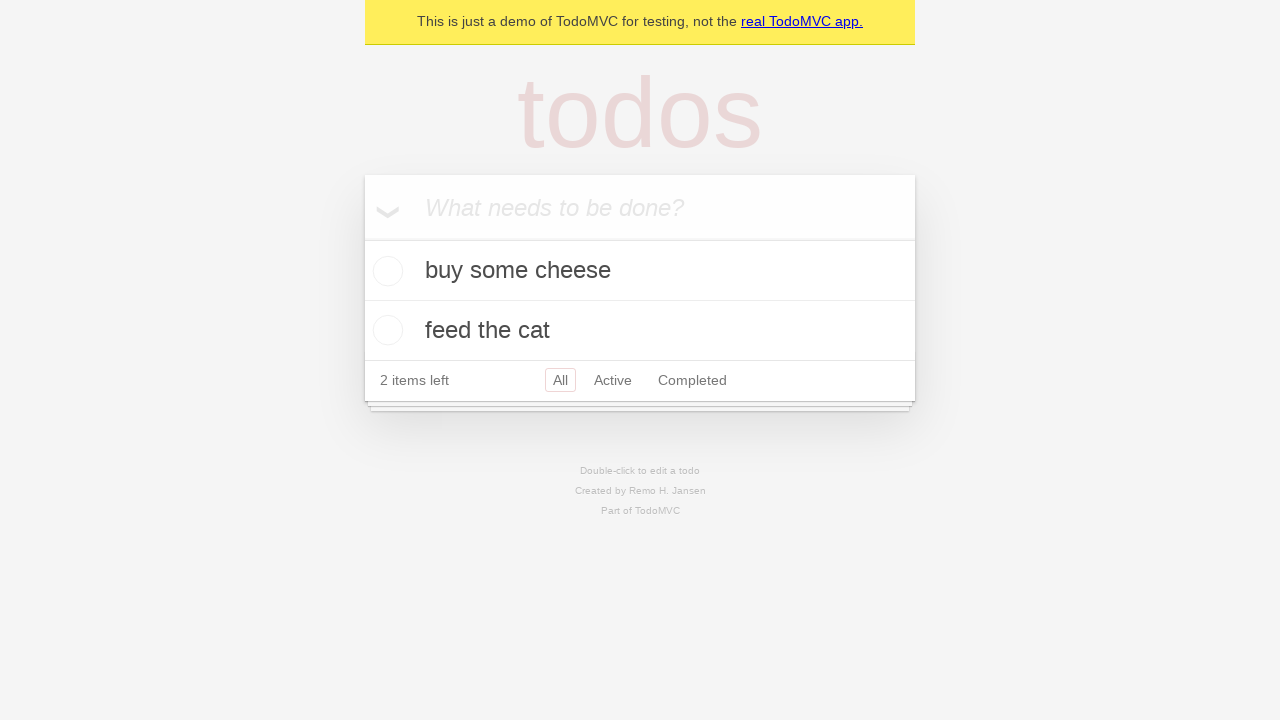

Waited for second todo item to appear in the list
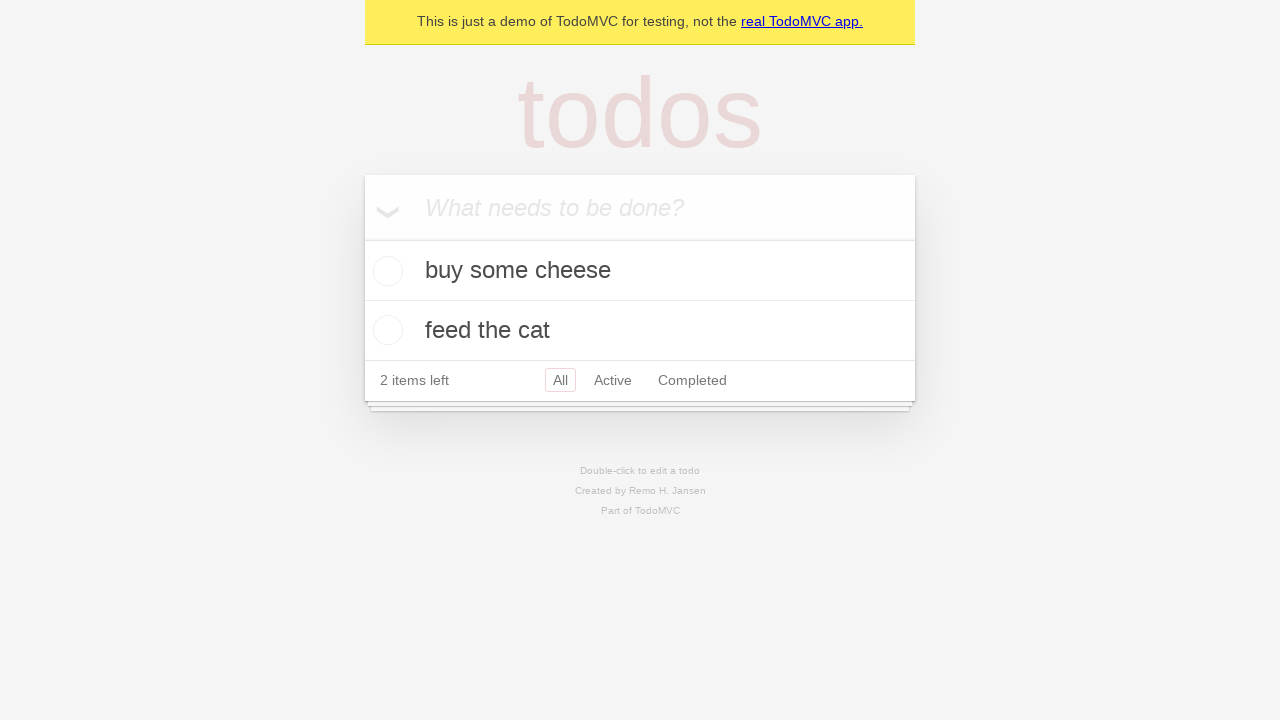

Checked toggle button for first item to mark as complete at (385, 271) on .todo-list li >> nth=0 >> .toggle
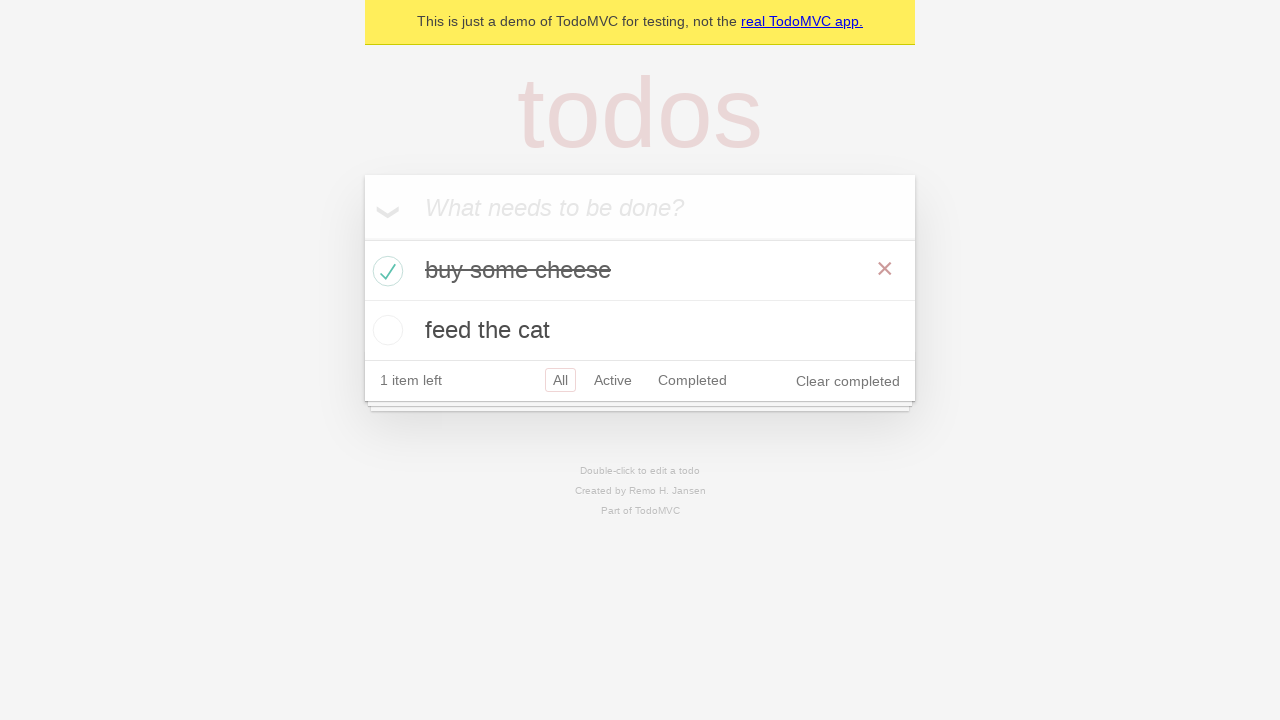

Checked toggle button for second item to mark as complete at (385, 330) on .todo-list li >> nth=1 >> .toggle
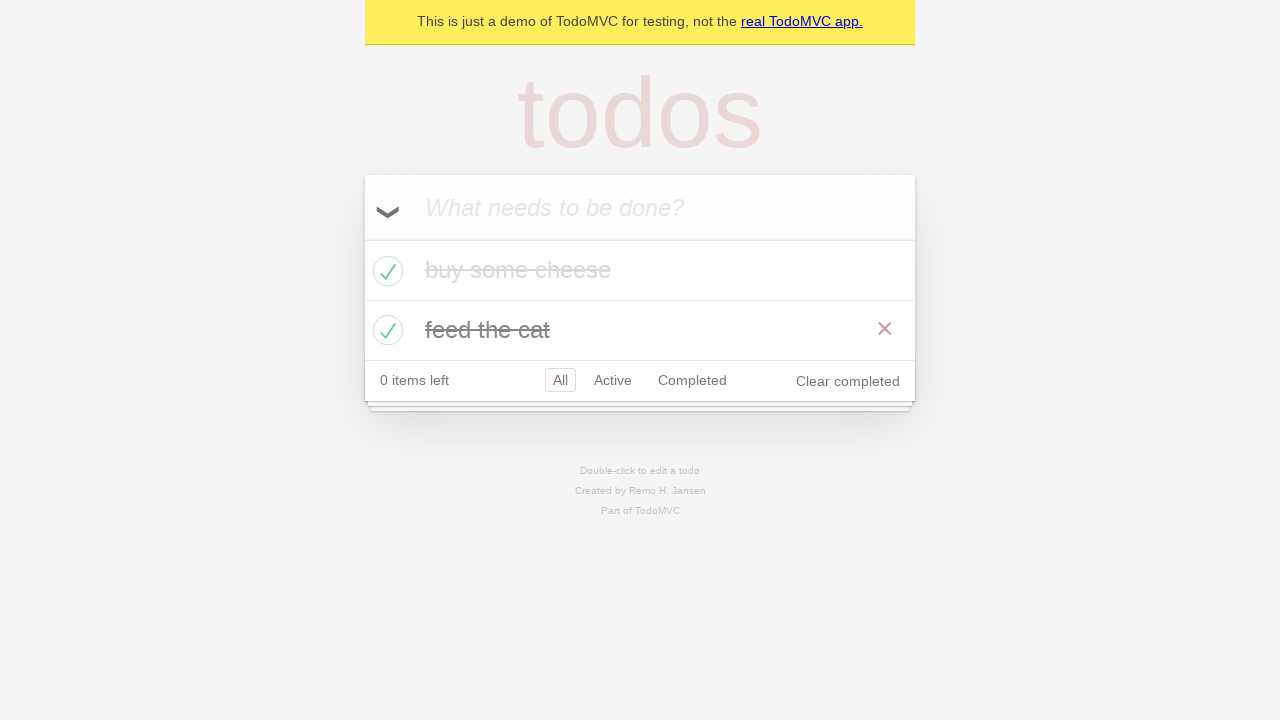

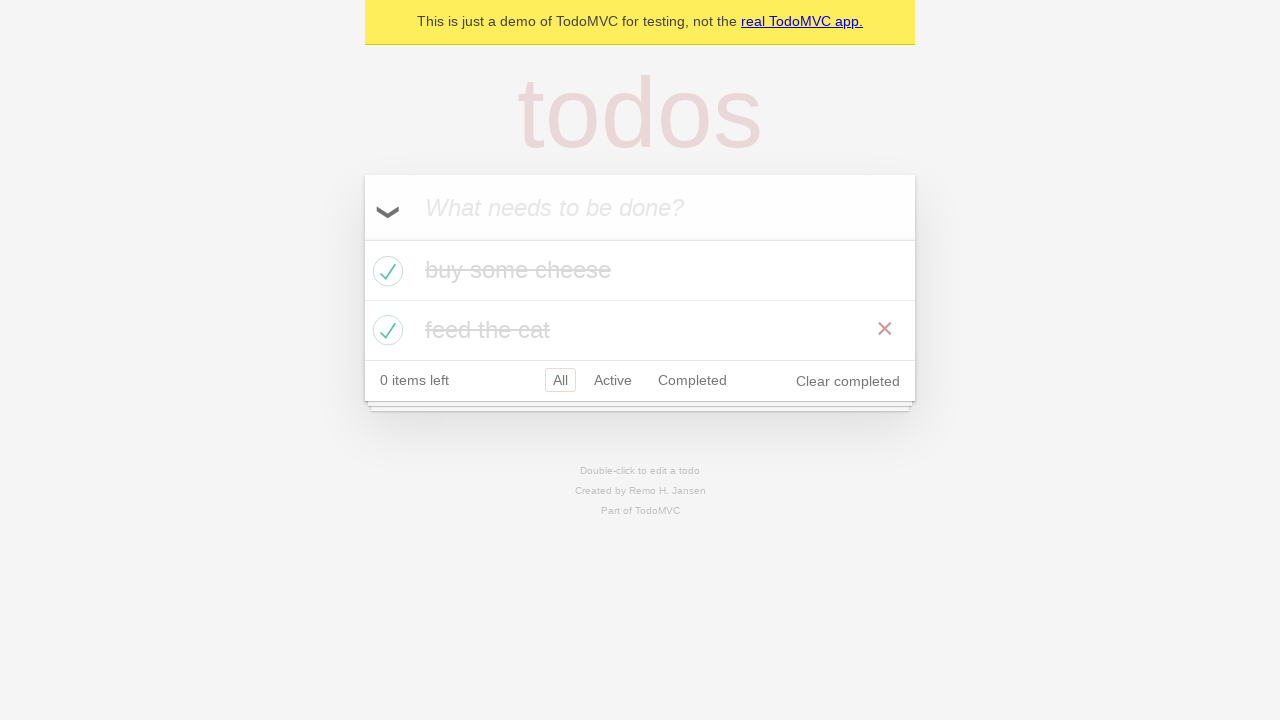